Tests JavaScript alert handling by entering a name, triggering a confirm alert, accepting it, and verifying the alert text contains the entered name

Starting URL: https://rahulshettyacademy.com/AutomationPractice/

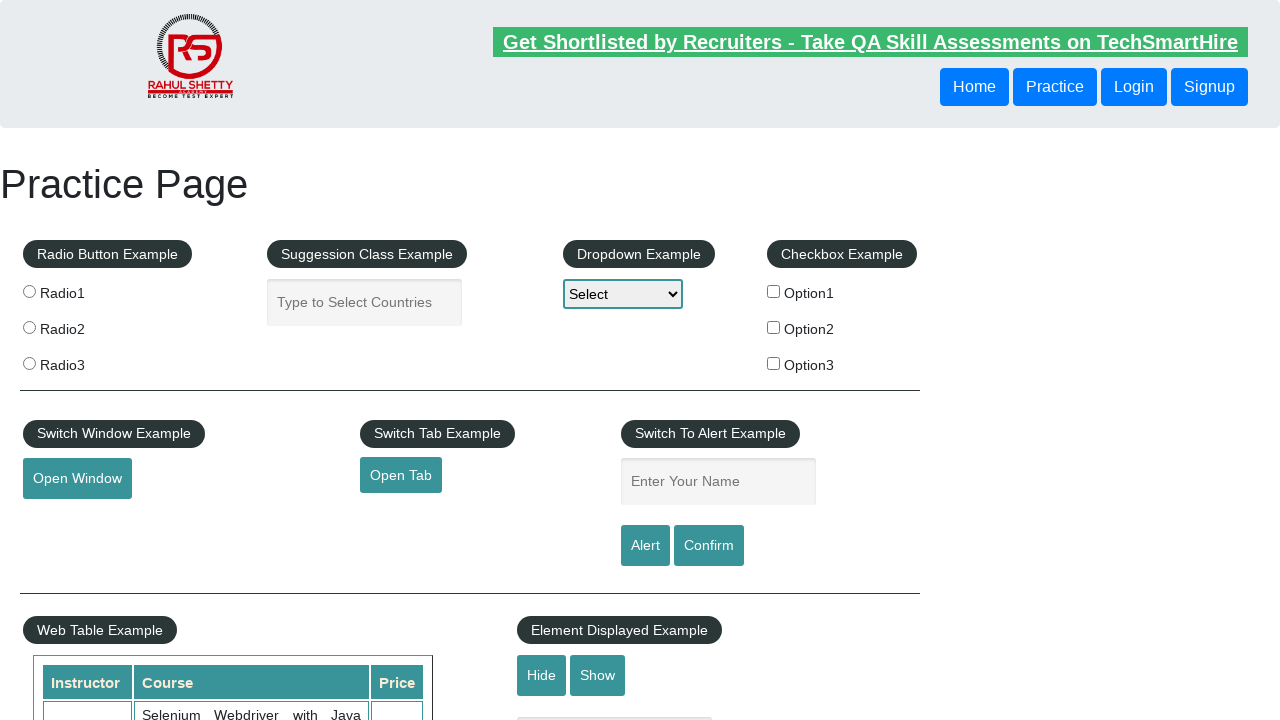

Filled name input field with 'janek' on #name
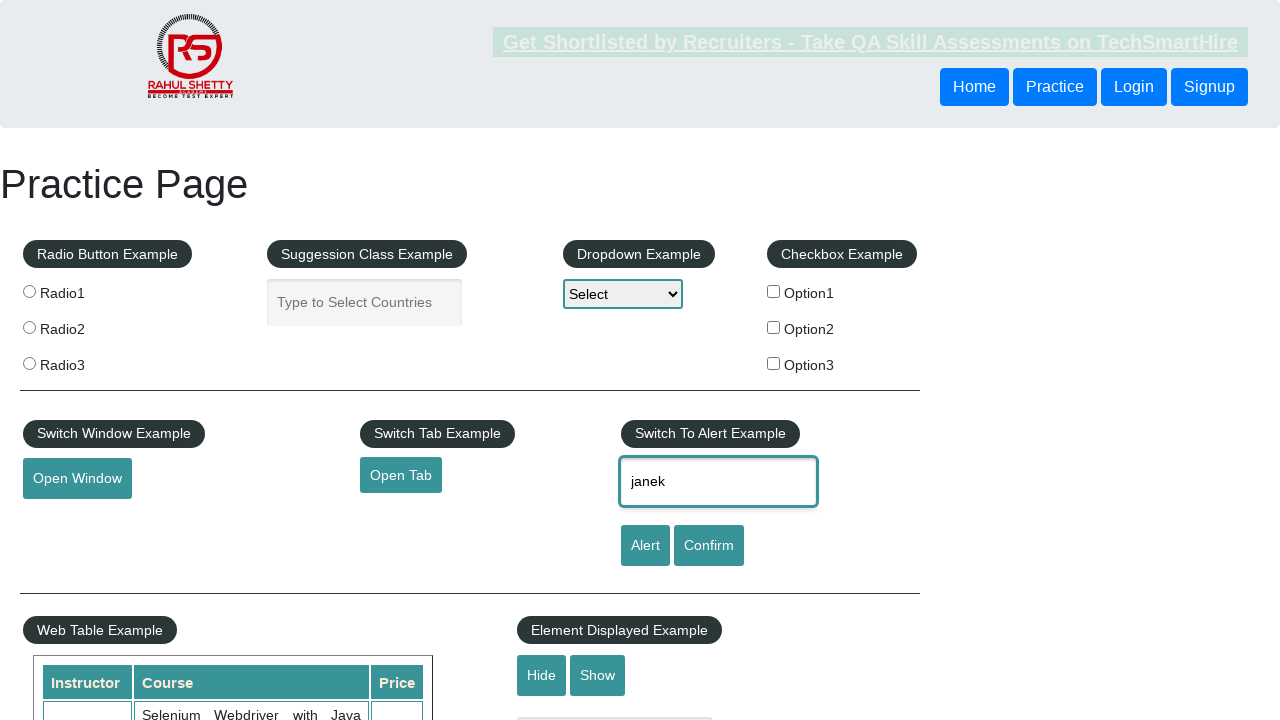

Clicked confirm button to trigger alert at (709, 546) on #confirmbtn
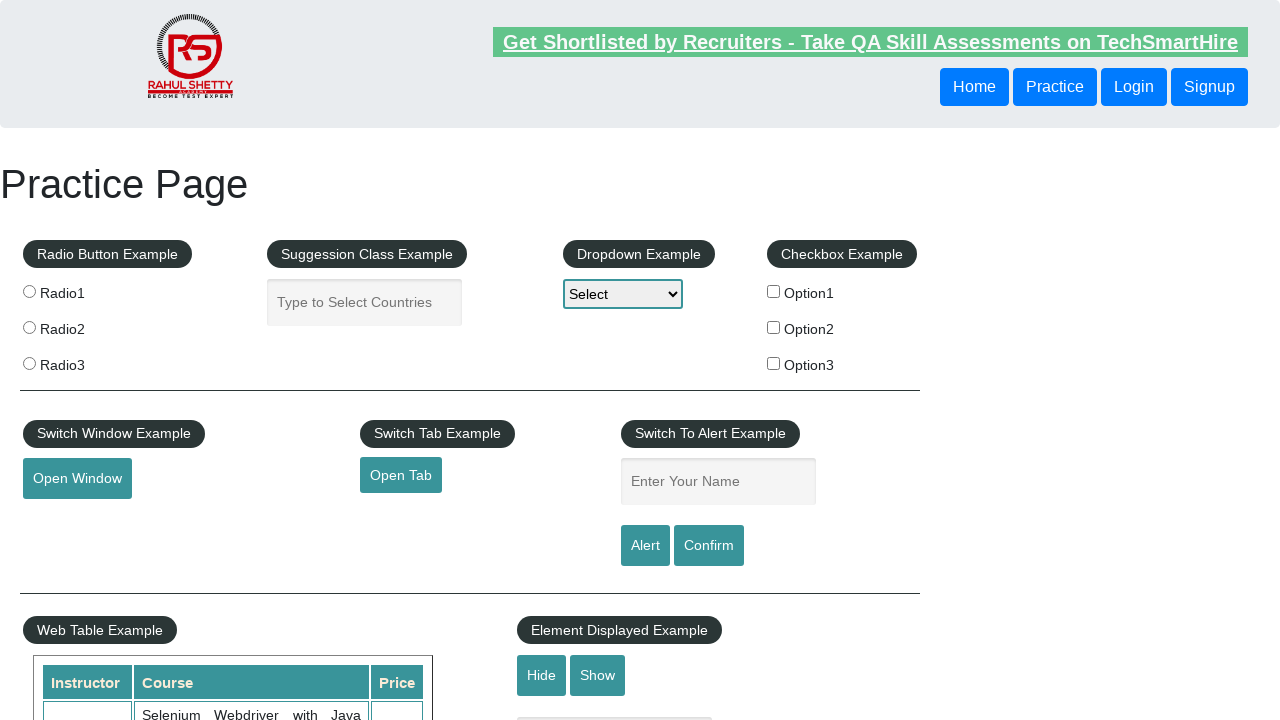

Set up dialog handler to accept alerts
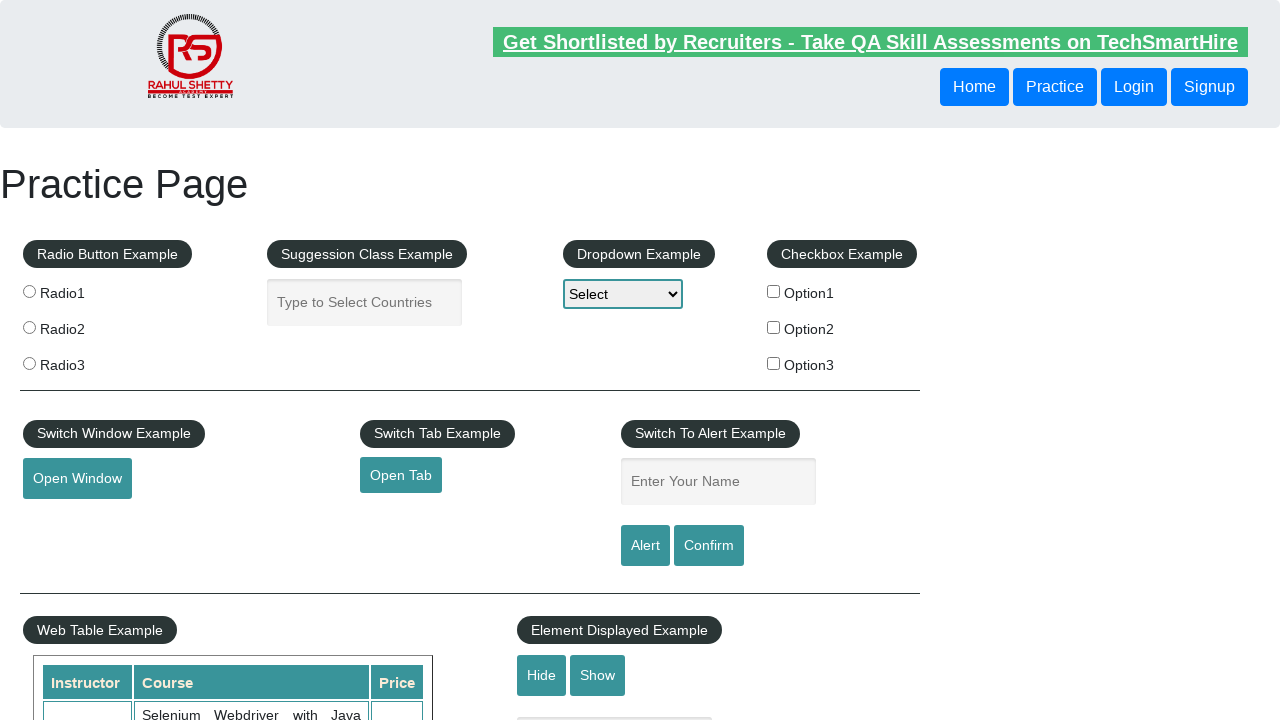

Clicked confirm button again to trigger alert with handler in place at (709, 546) on #confirmbtn
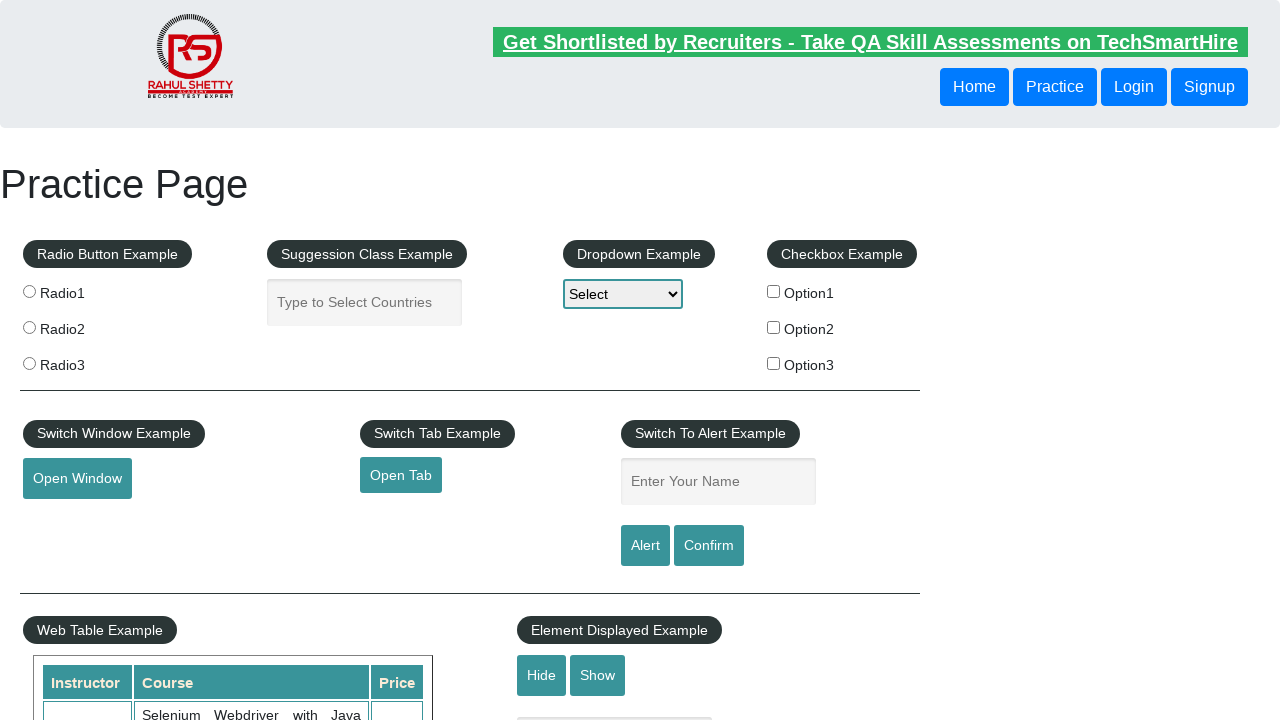

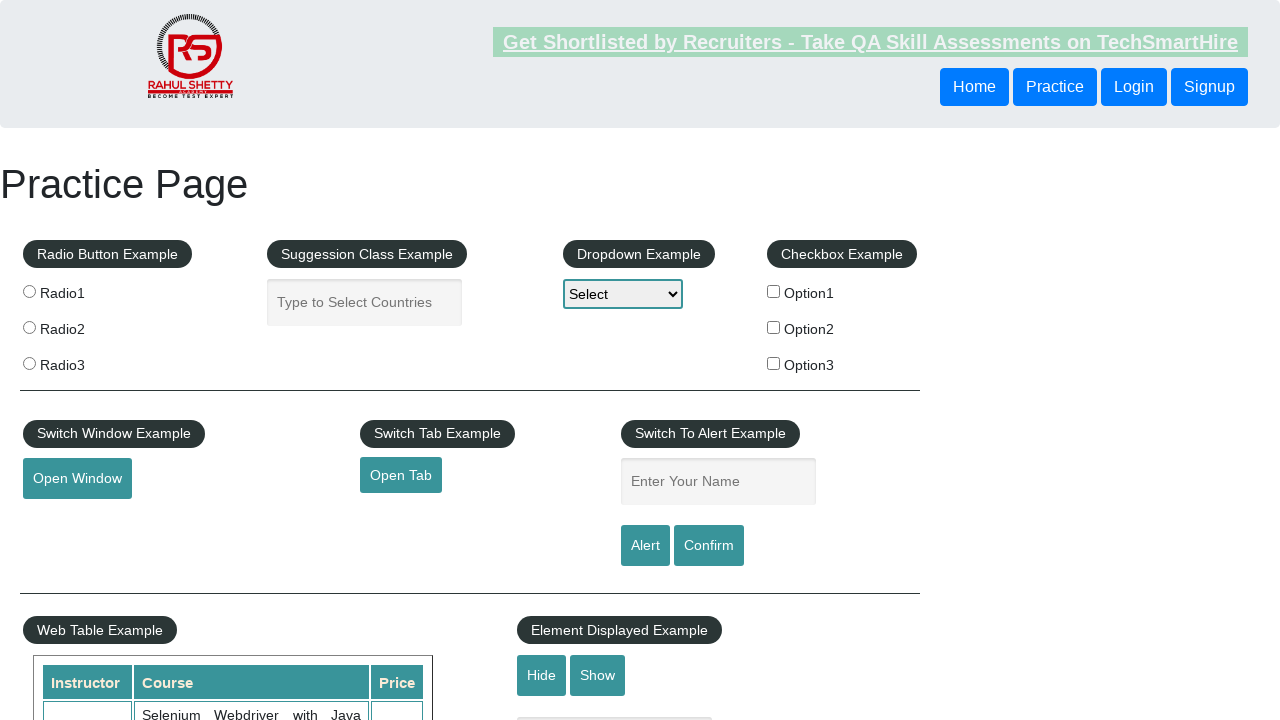